Tests browser navigation by loading a range slider demo page and then executing JavaScript to redirect to Facebook

Starting URL: http://rangeslider.js.org

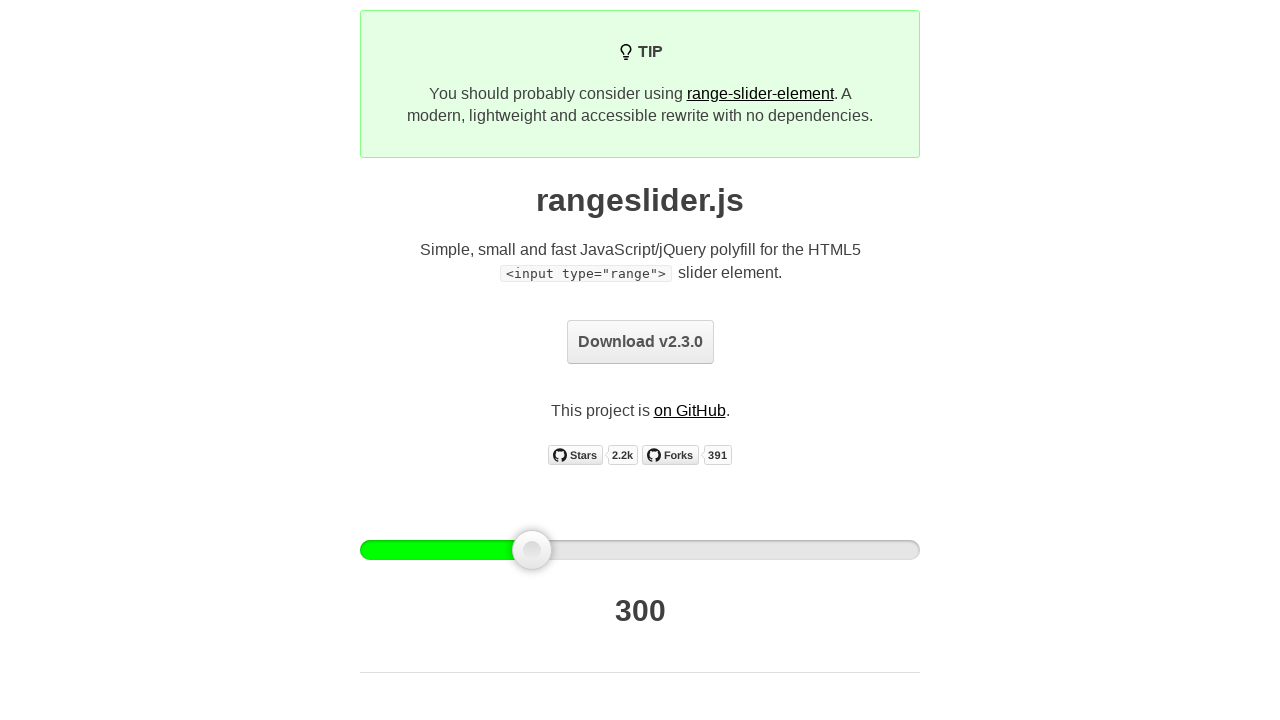

Range slider demo page loaded (domcontentloaded)
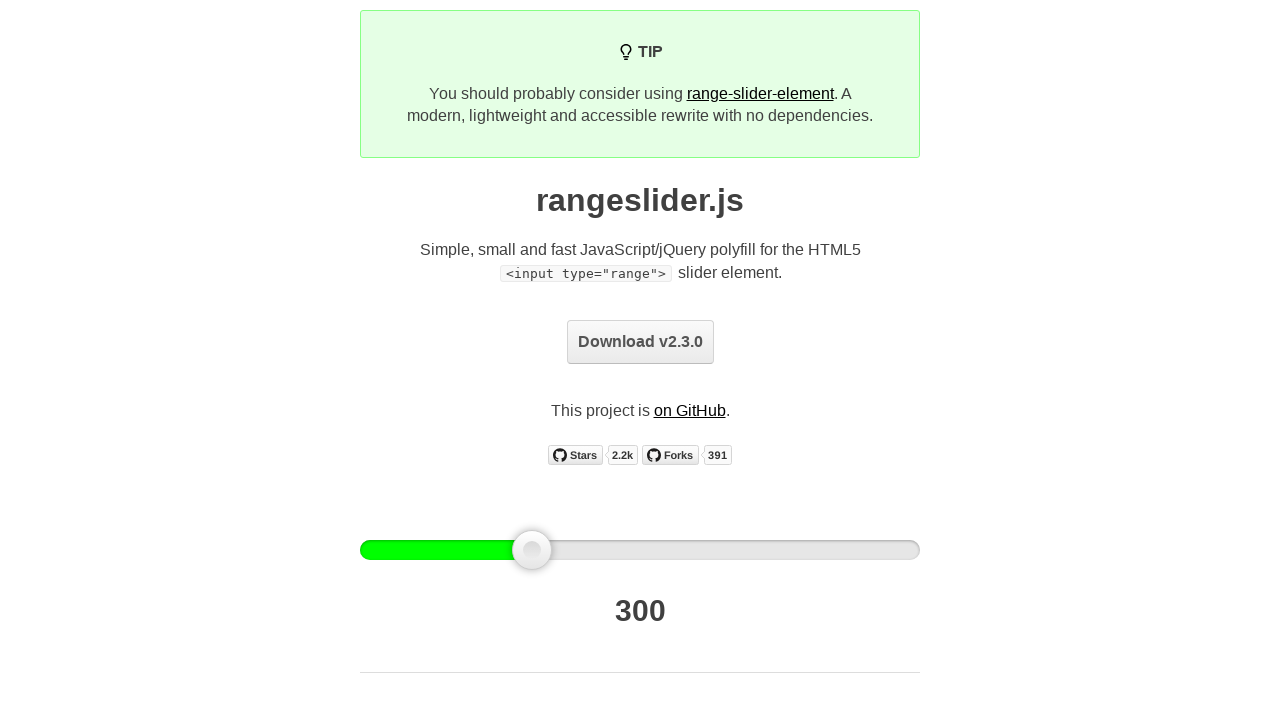

Executed JavaScript redirect to Facebook
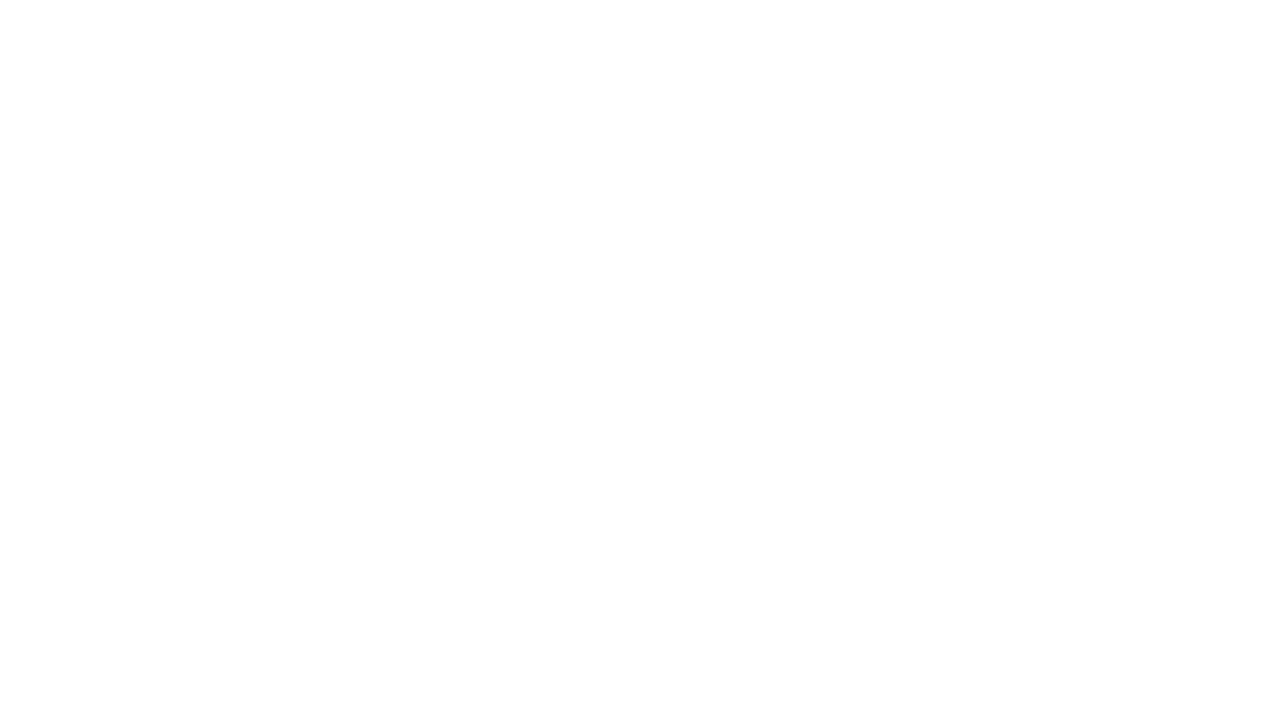

Facebook page loaded (domcontentloaded)
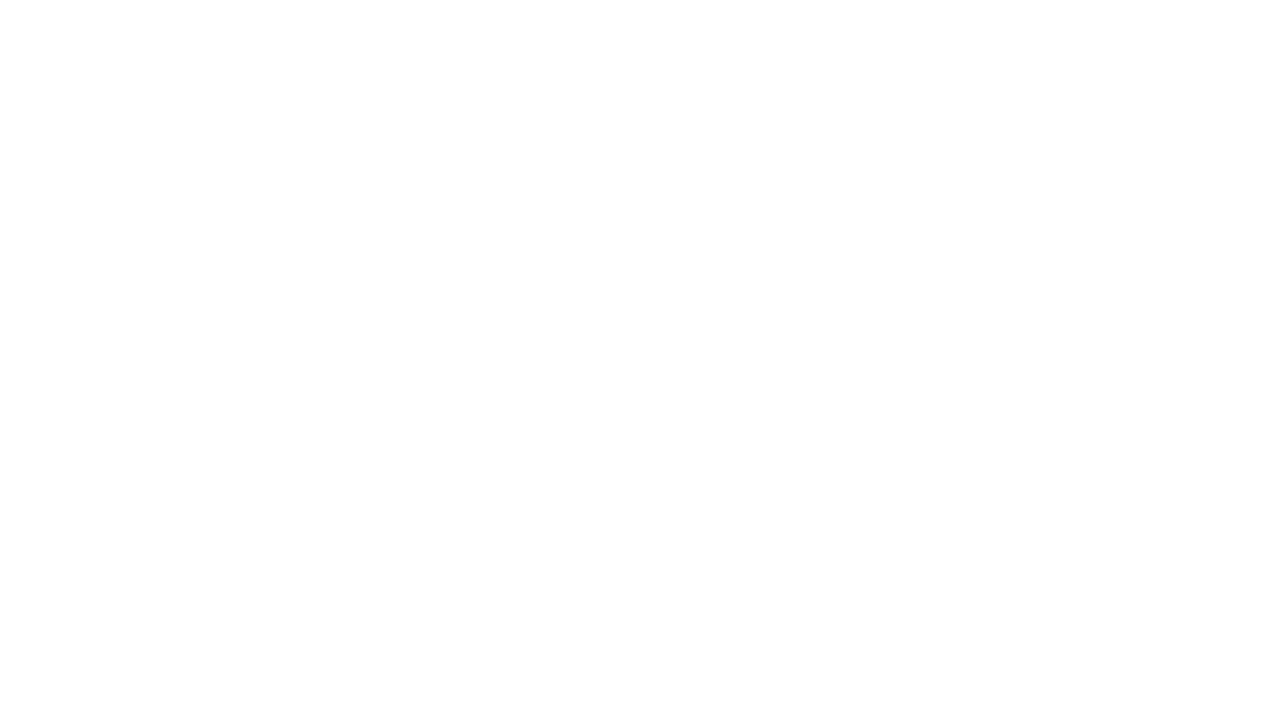

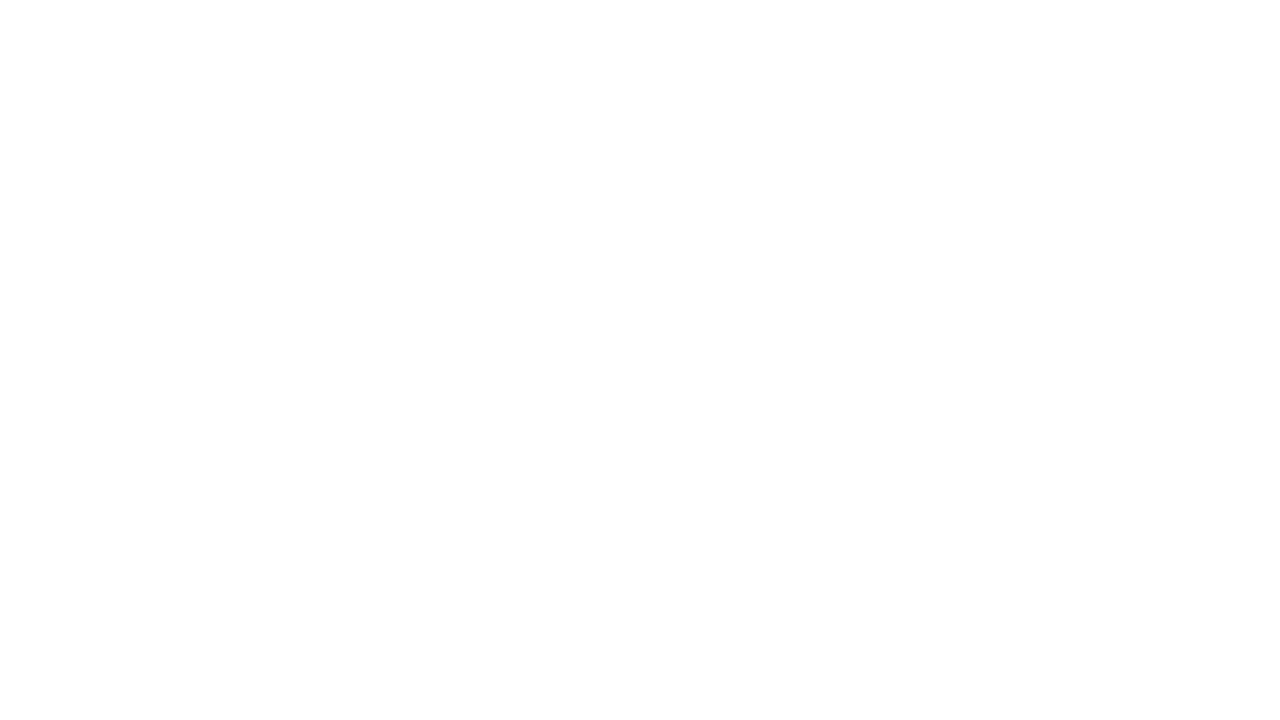